Tests a loading images page by waiting for images to finish loading (indicated by "Done!" text appearing) and then verifying the award image element is present

Starting URL: https://bonigarcia.dev/selenium-webdriver-java/loading-images.html

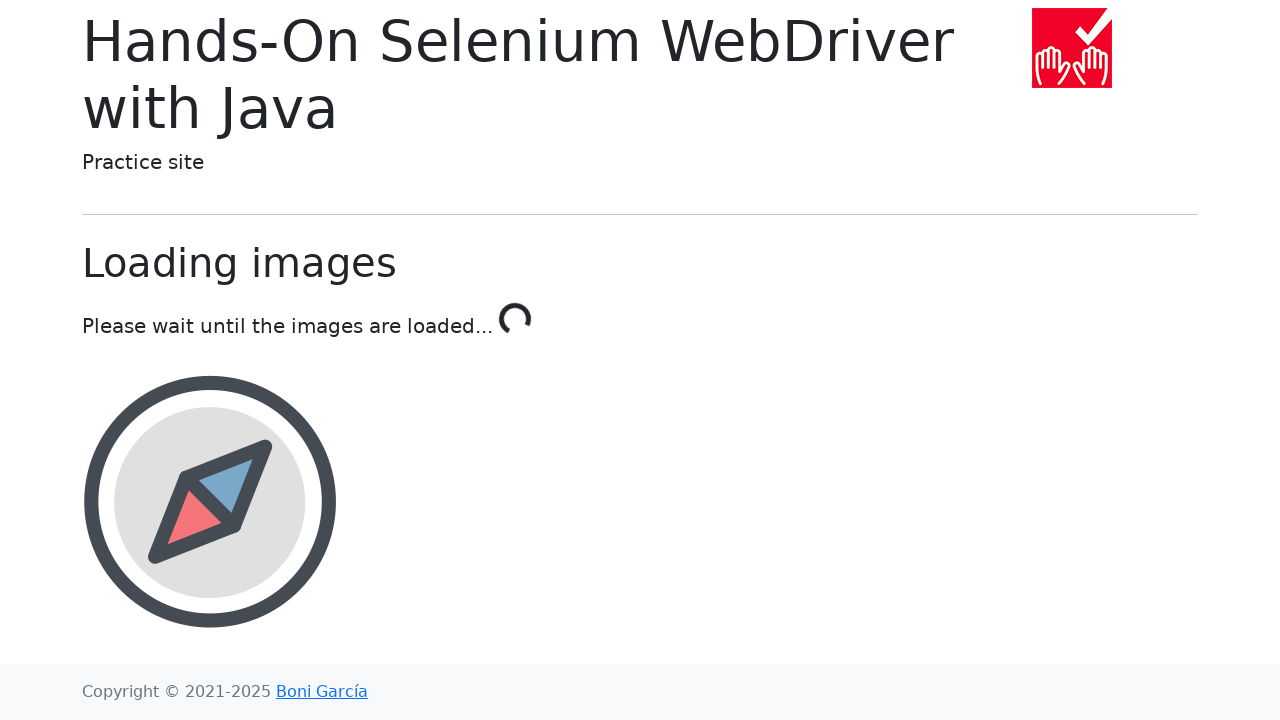

Waited for loading to complete - 'Done!' text appeared
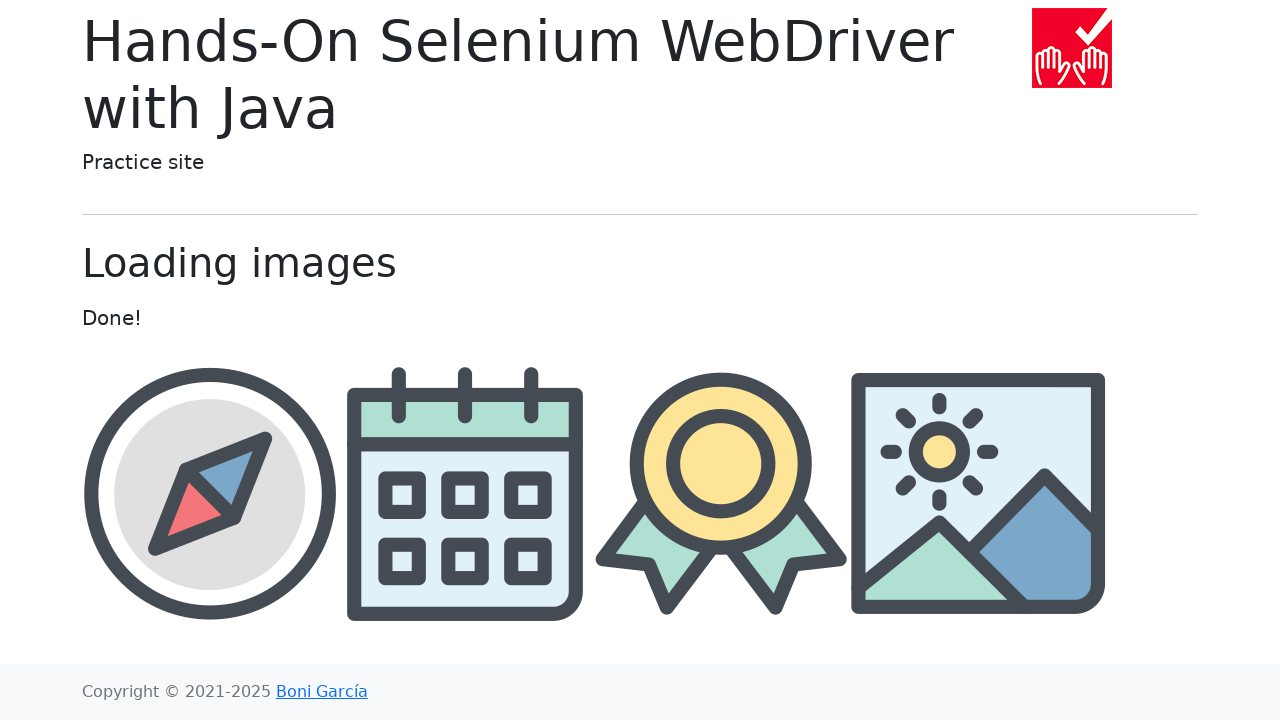

Verified award image element is present
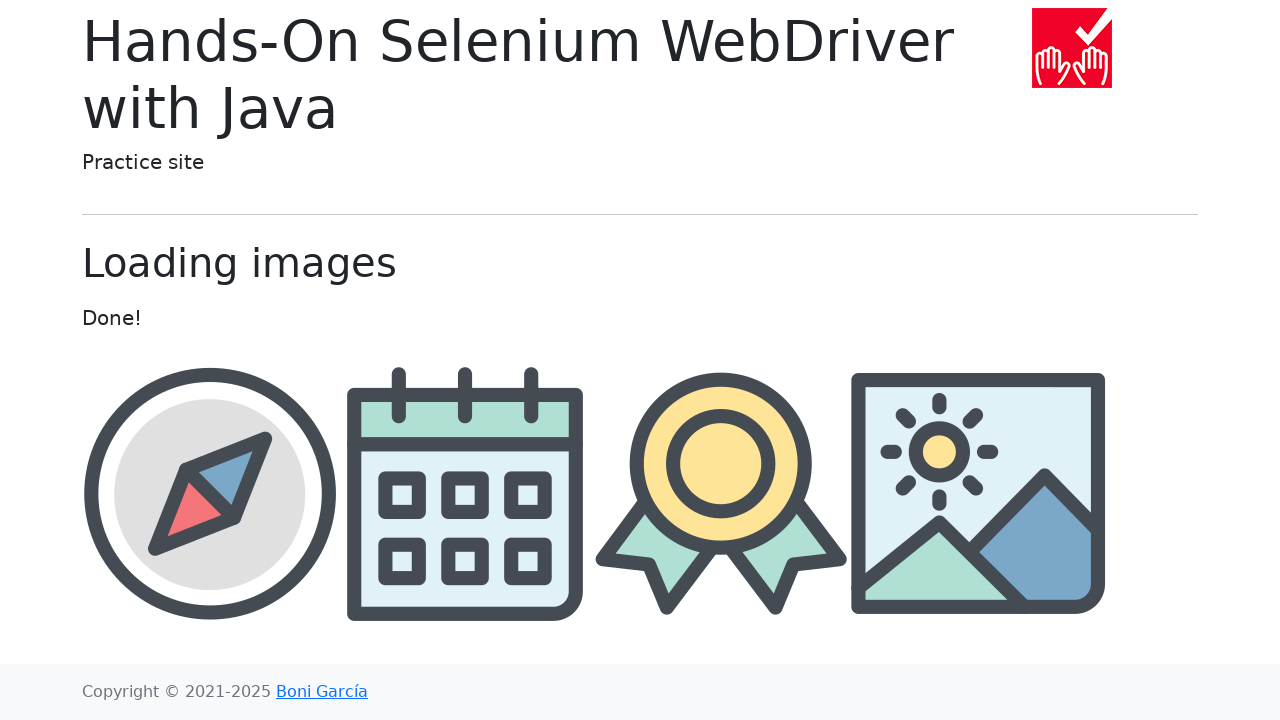

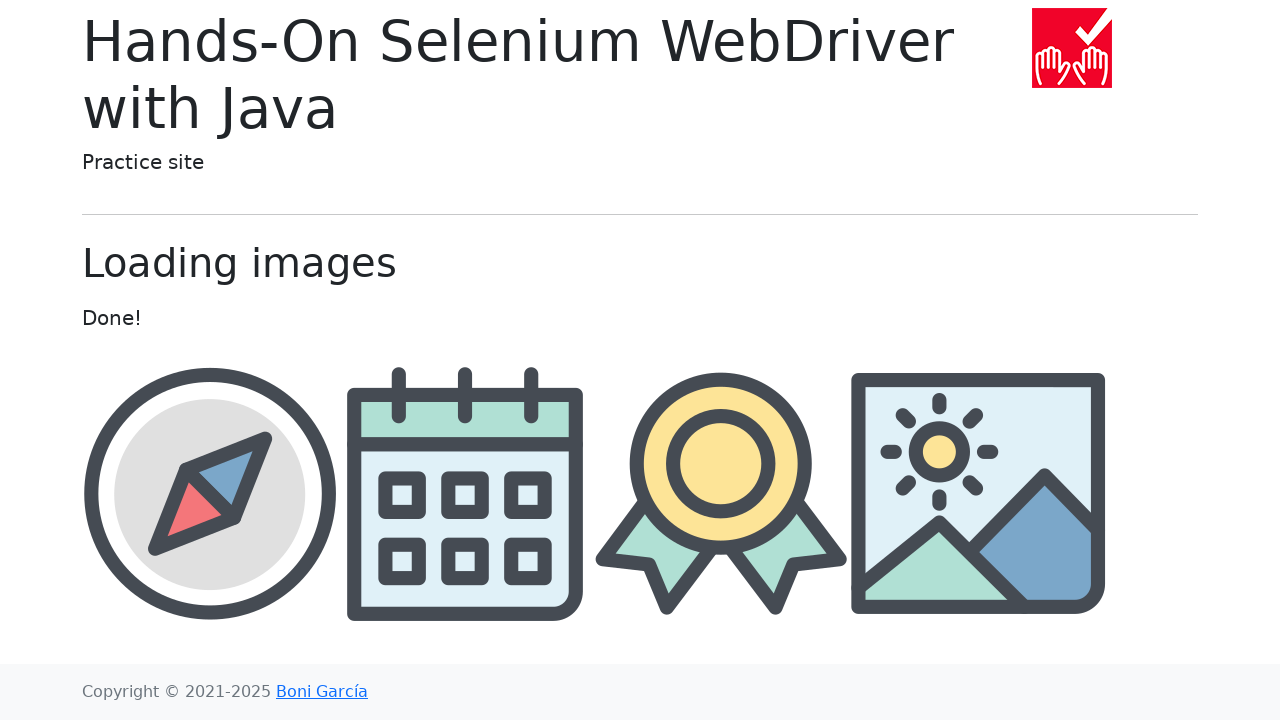